Tests alert handling by navigating to alerts page, triggering a confirm dialog, and dismissing it

Starting URL: https://demoqa.com/elements

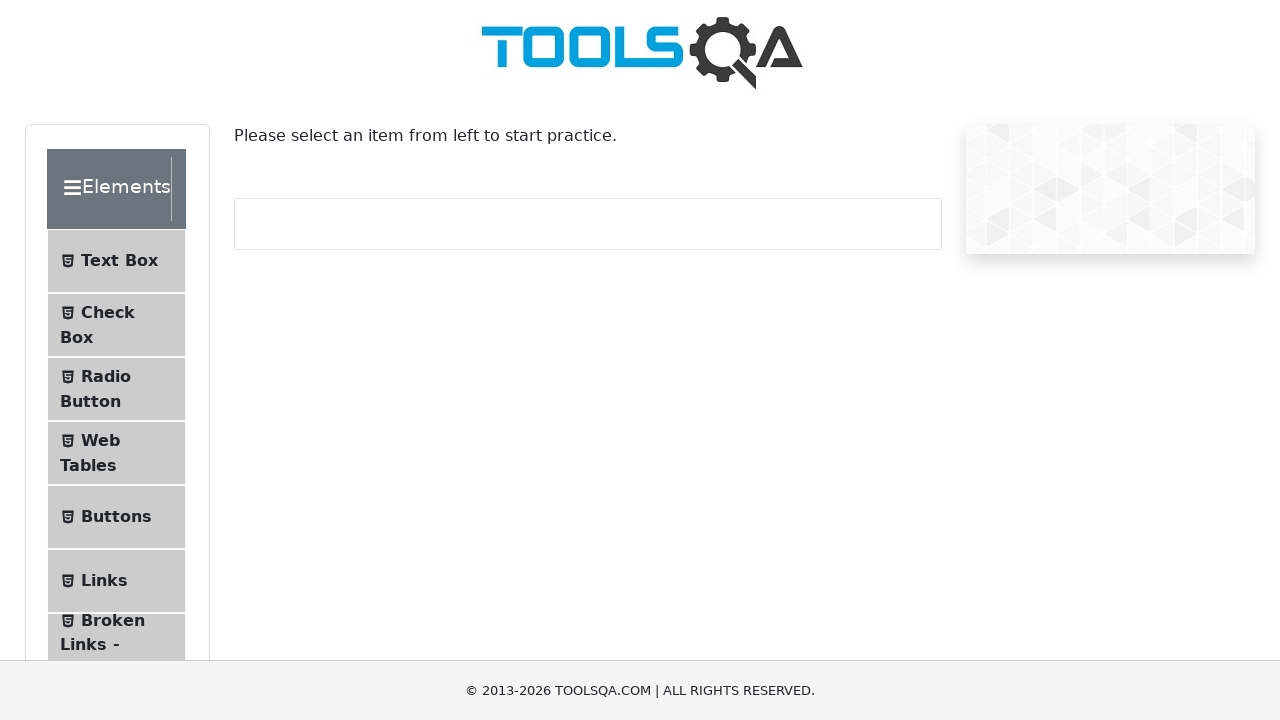

Scrolled to Alerts, Frame & Windows section
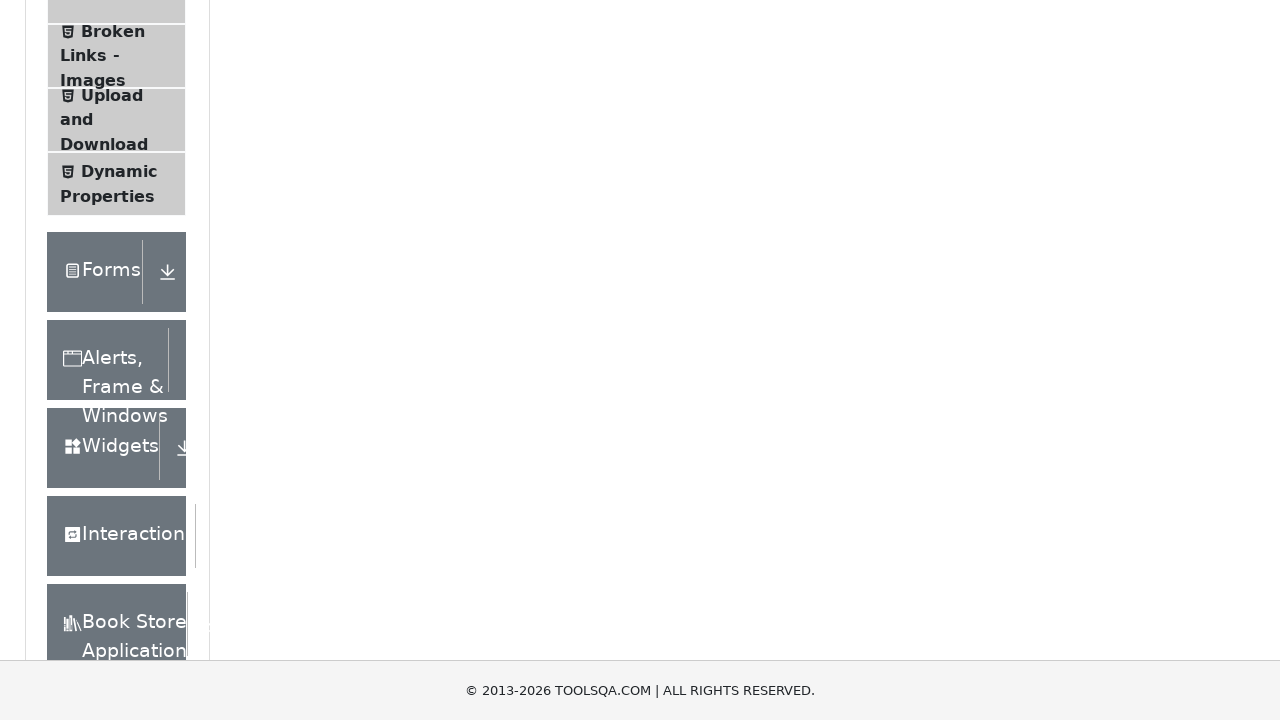

Clicked on Alerts, Frame & Windows section at (107, 360) on xpath=//div[text()='Alerts, Frame & Windows']
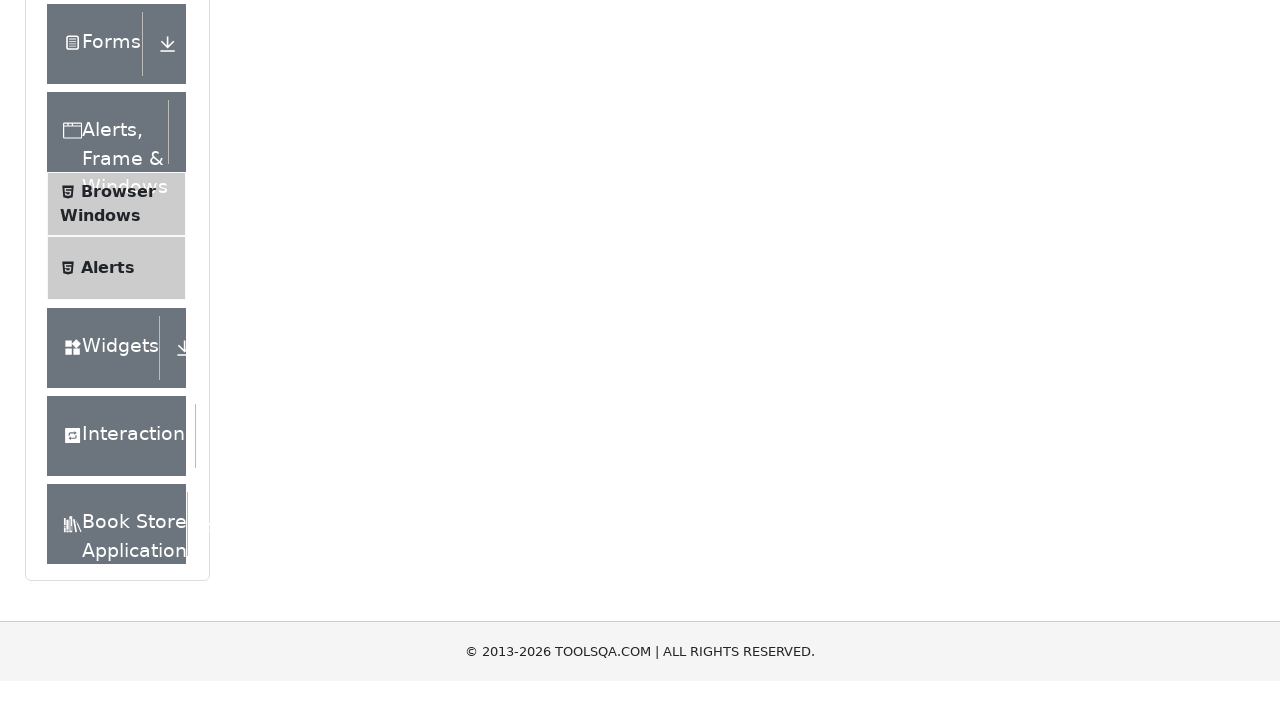

Scrolled to Alerts option
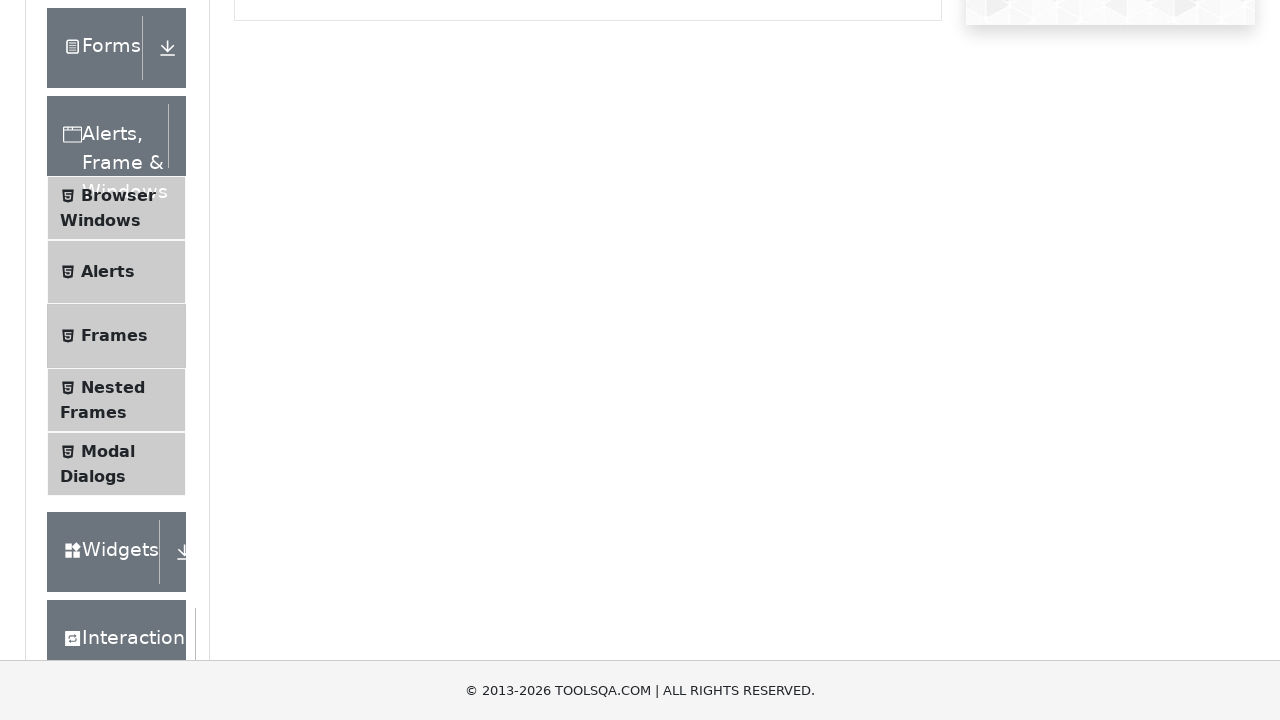

Clicked on Alerts option to navigate to alerts page at (108, 272) on xpath=//span[text()='Alerts']
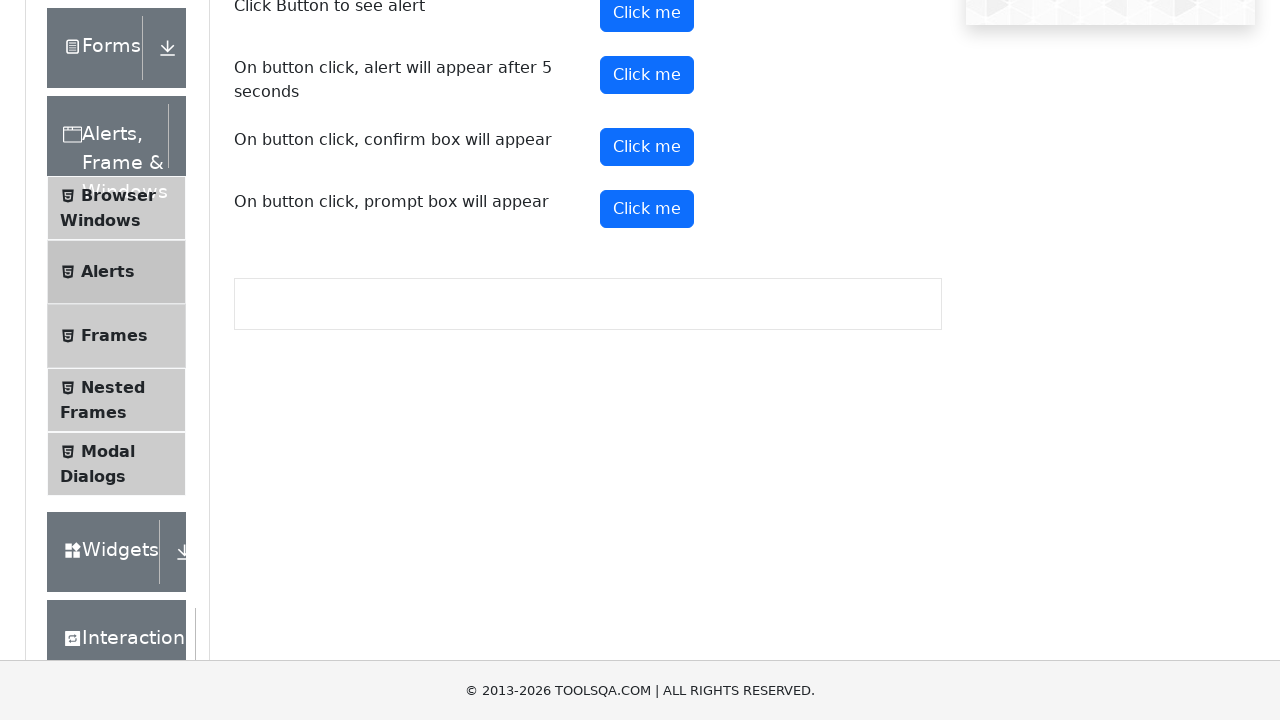

Set up dialog handler to dismiss alerts
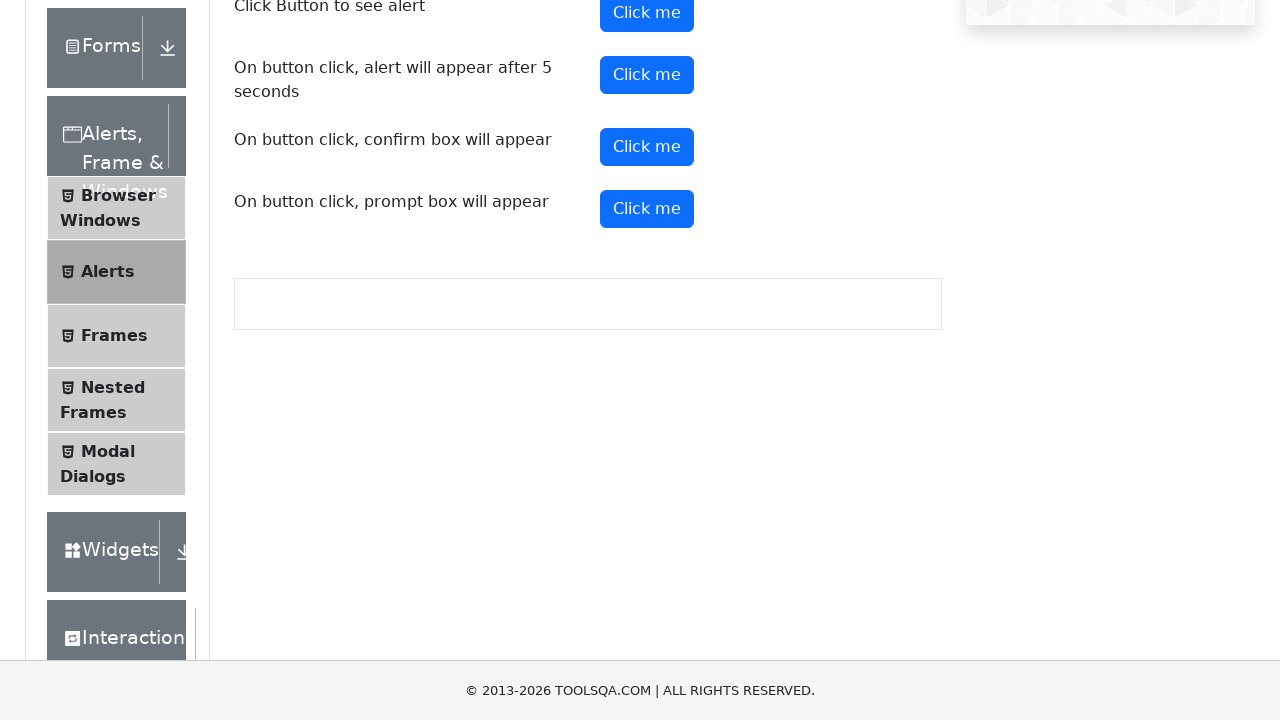

Clicked confirm button to trigger dialog at (647, 147) on #confirmButton
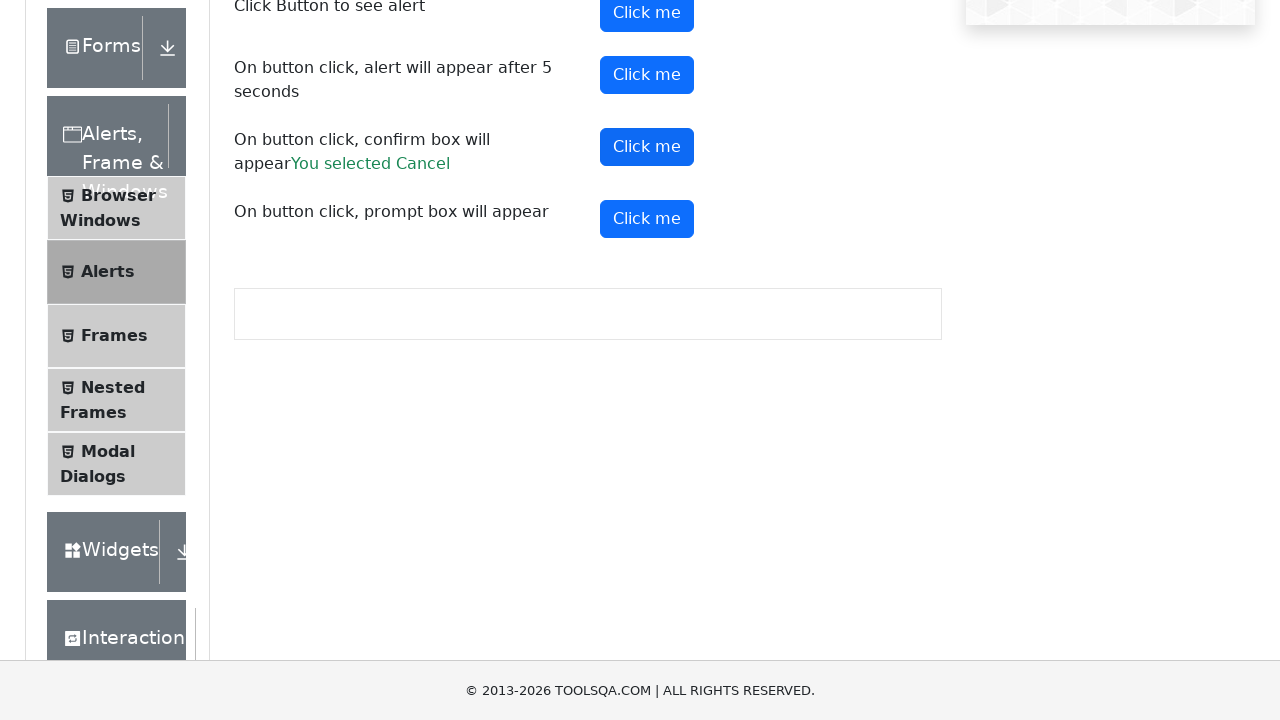

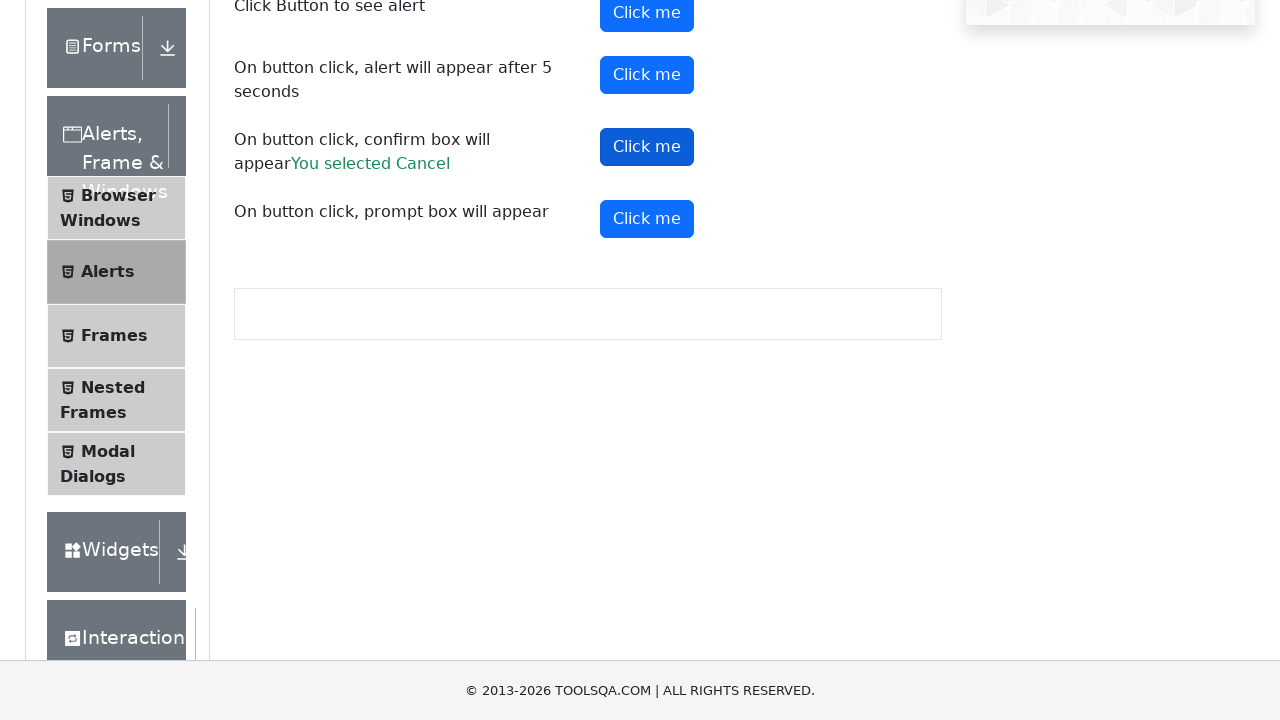